Tests that dragging a Y-axis restricted element diagonally only moves it vertically, keeping the X position unchanged

Starting URL: https://demoqa.com/dragabble

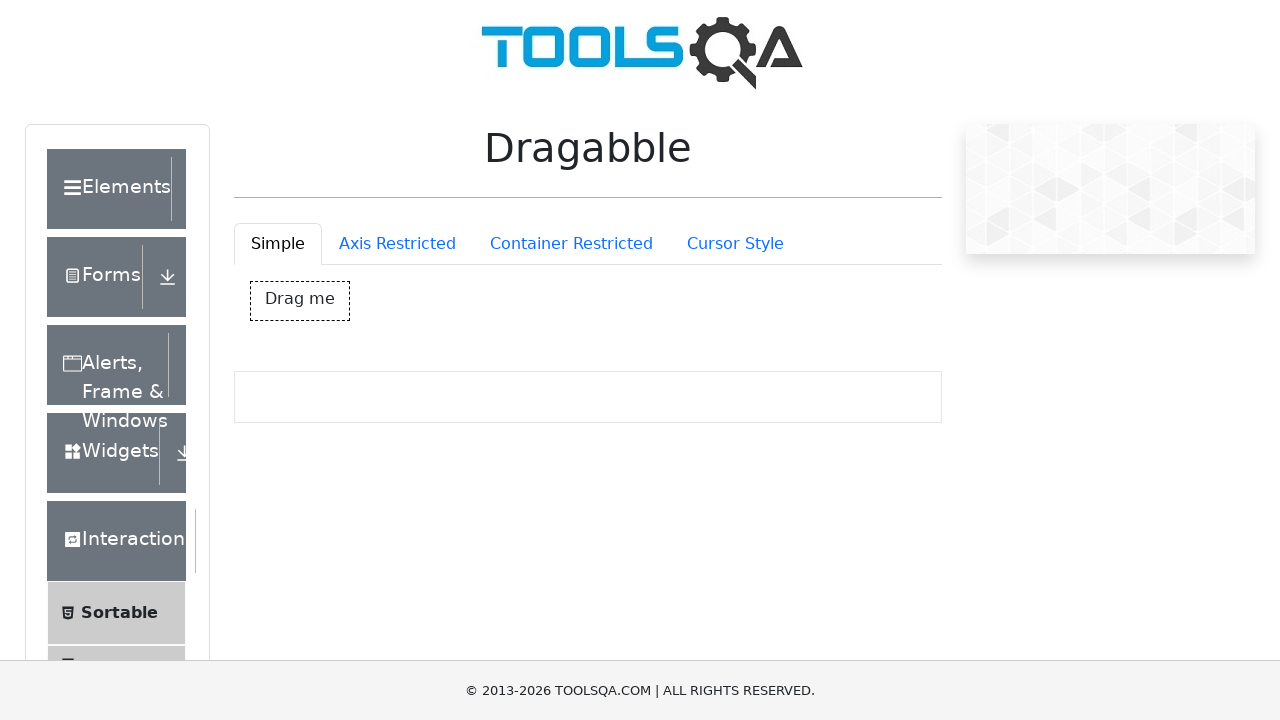

Clicked on Axis Restricted tab at (397, 244) on #draggableExample-tab-axisRestriction
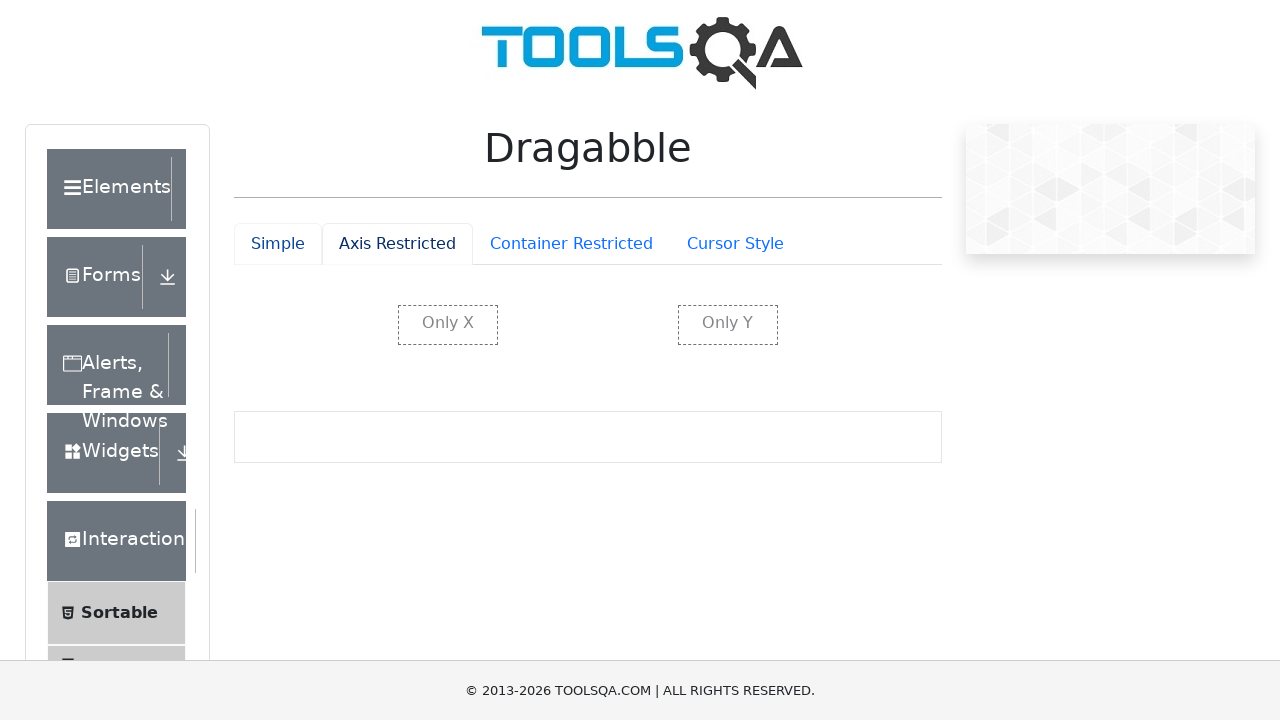

Waited for Y-axis restricted element to be visible
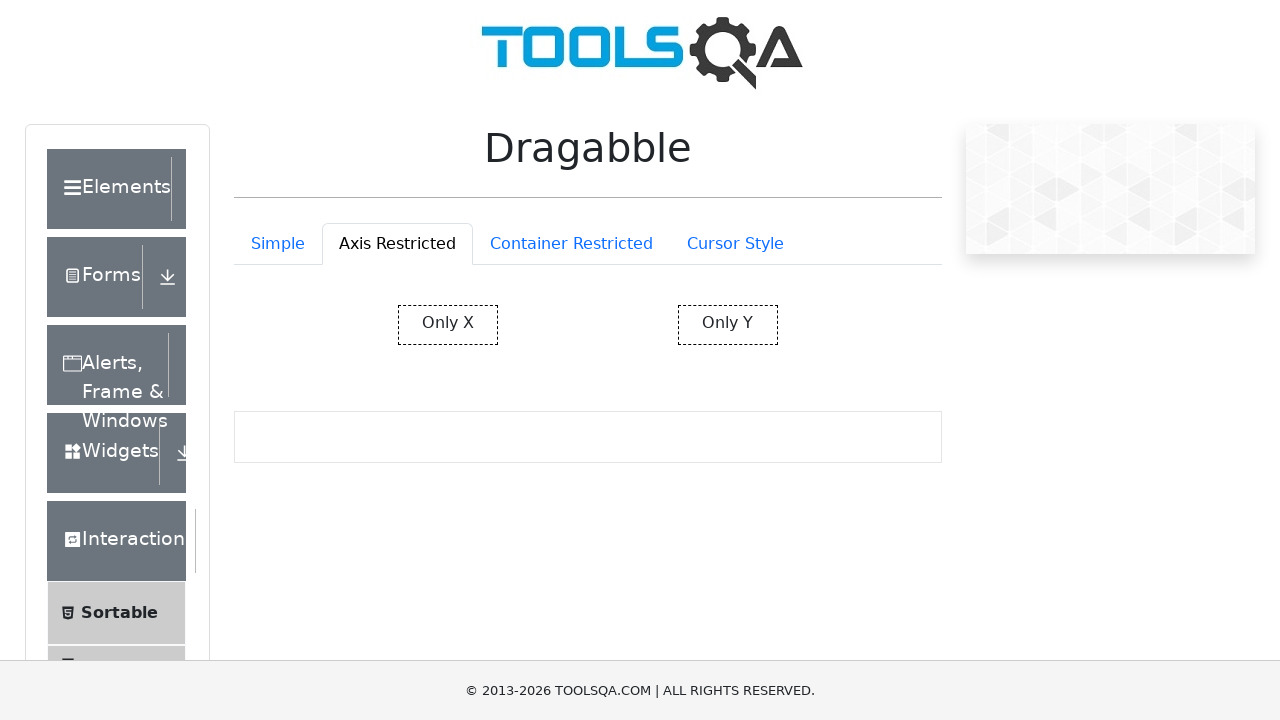

Recorded initial X position: 677.671875
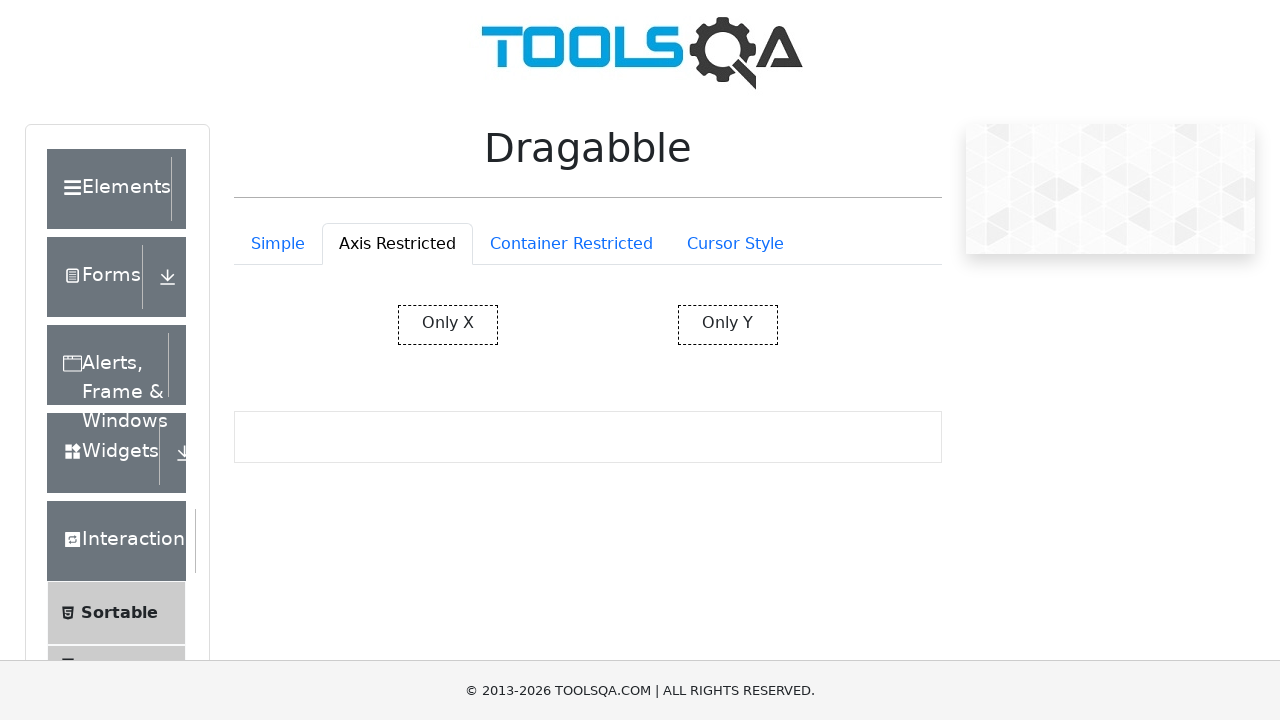

Dragged Y-axis restricted element diagonally (100px right, 100px down) at (779, 406)
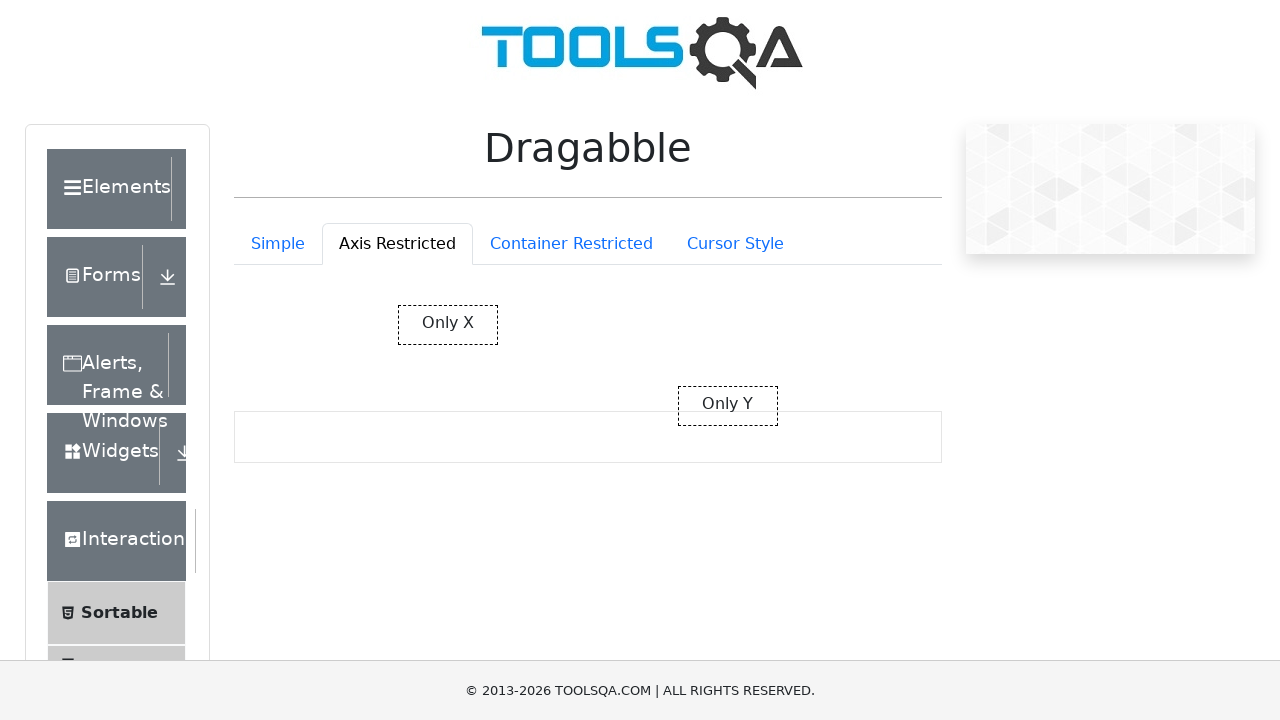

Recorded final X position: 677.671875
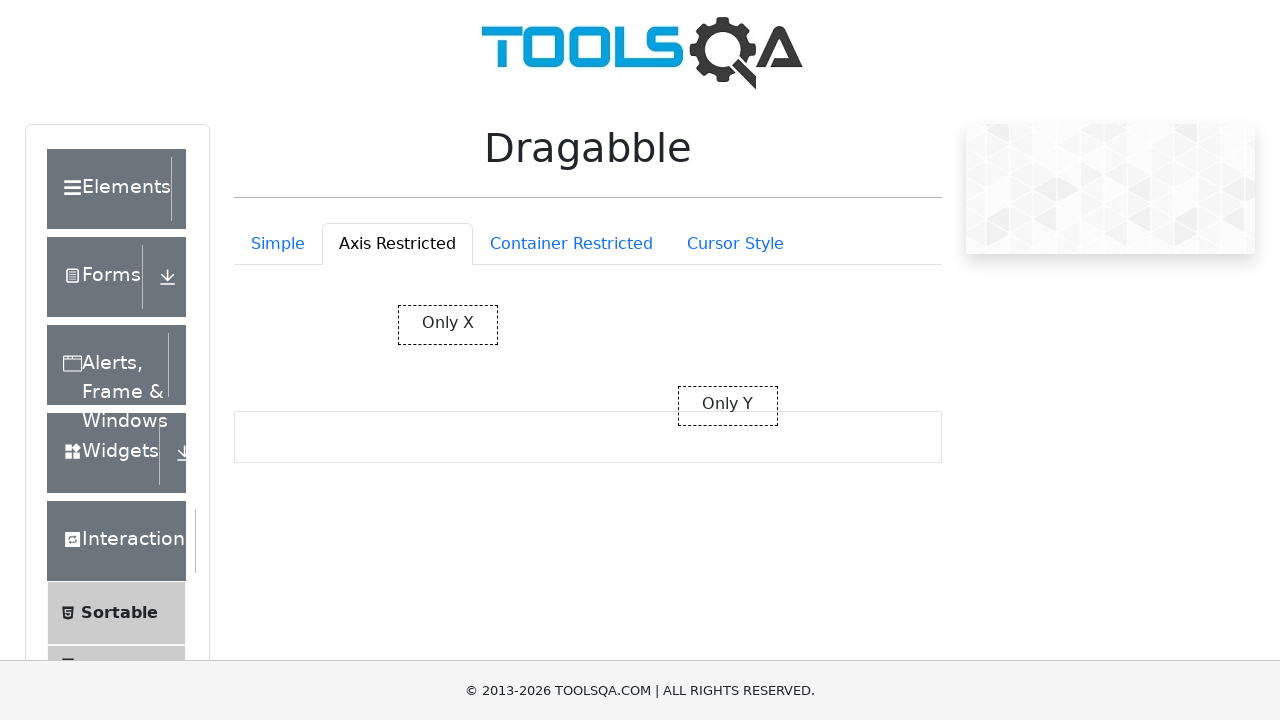

Verified X position remained unchanged after diagonal drag
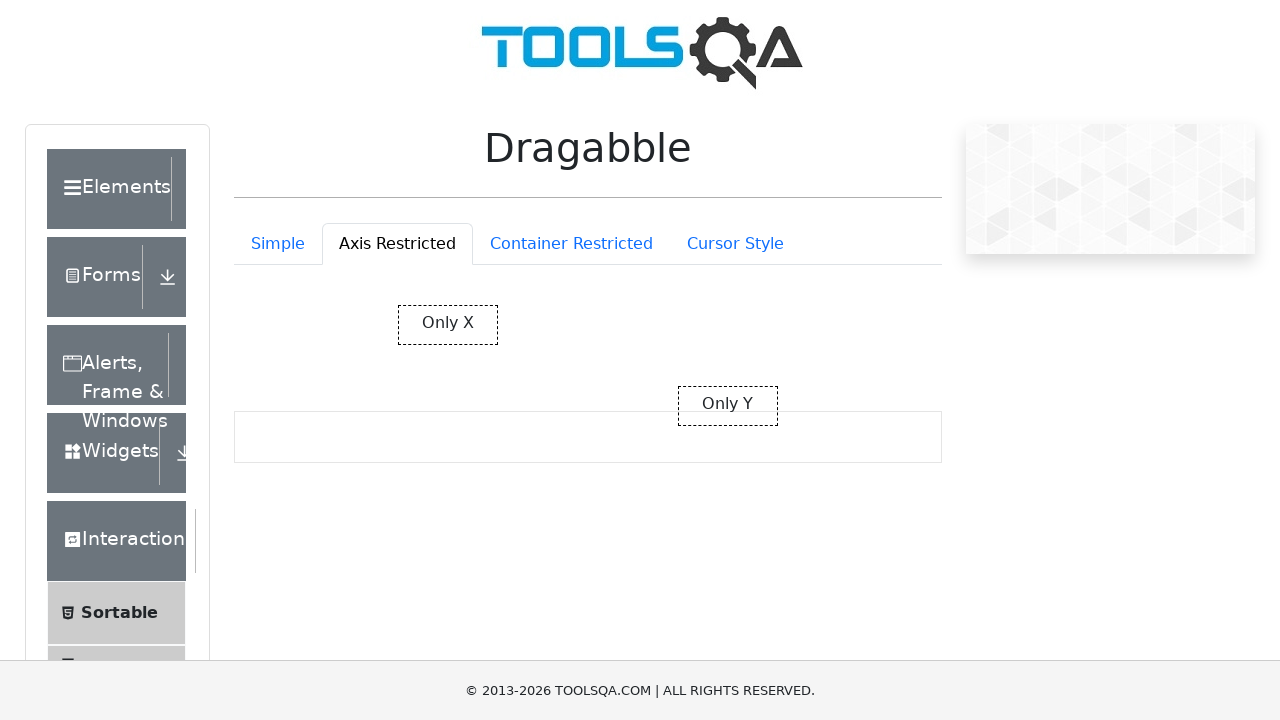

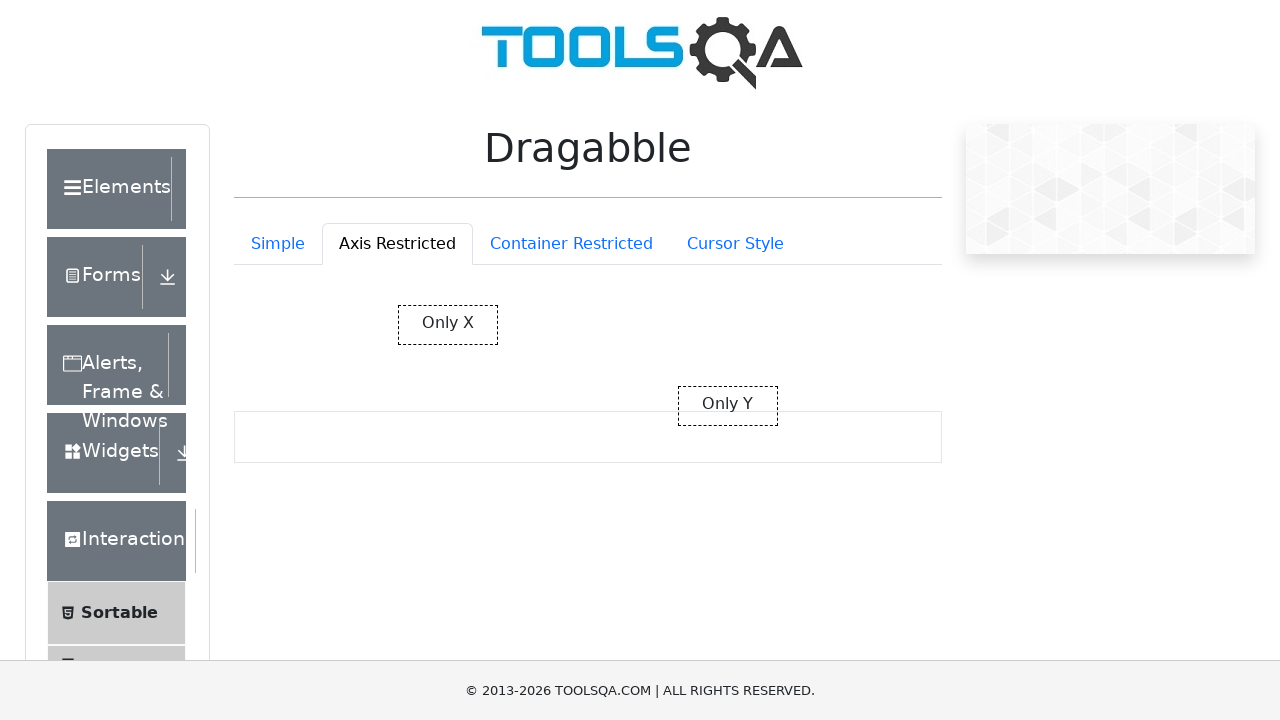